Navigates to the Select Menu page under Widgets and selects "Other" from the Select One dropdown

Starting URL: https://demoqa.com/

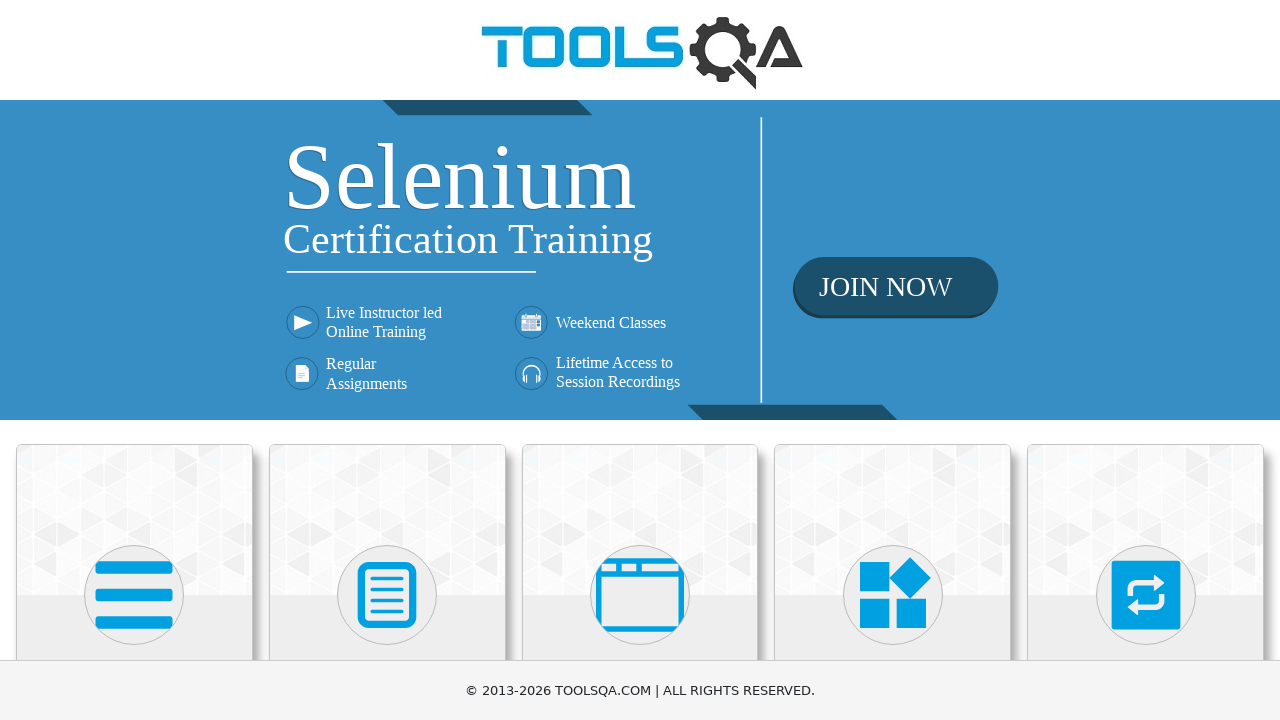

Clicked on Widgets category card at (893, 520) on div.card:has-text('Widgets')
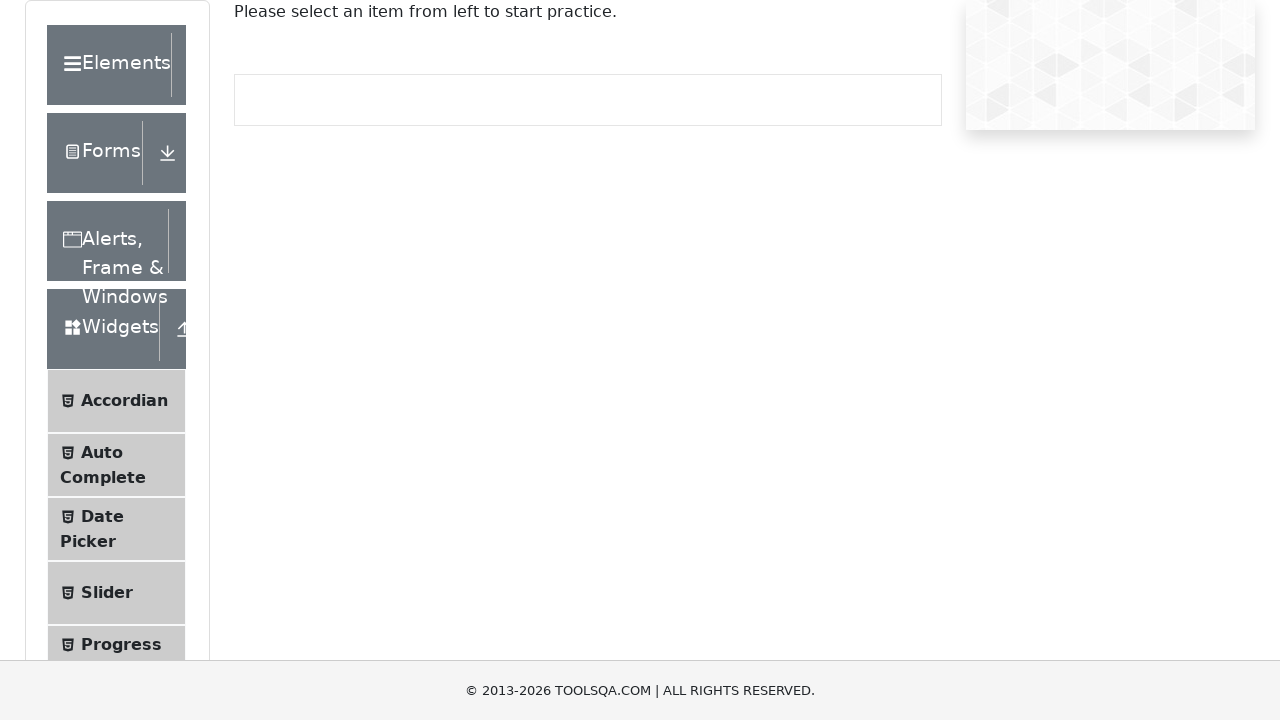

Clicked on Select Menu in the sidebar at (109, 374) on text=Select Menu
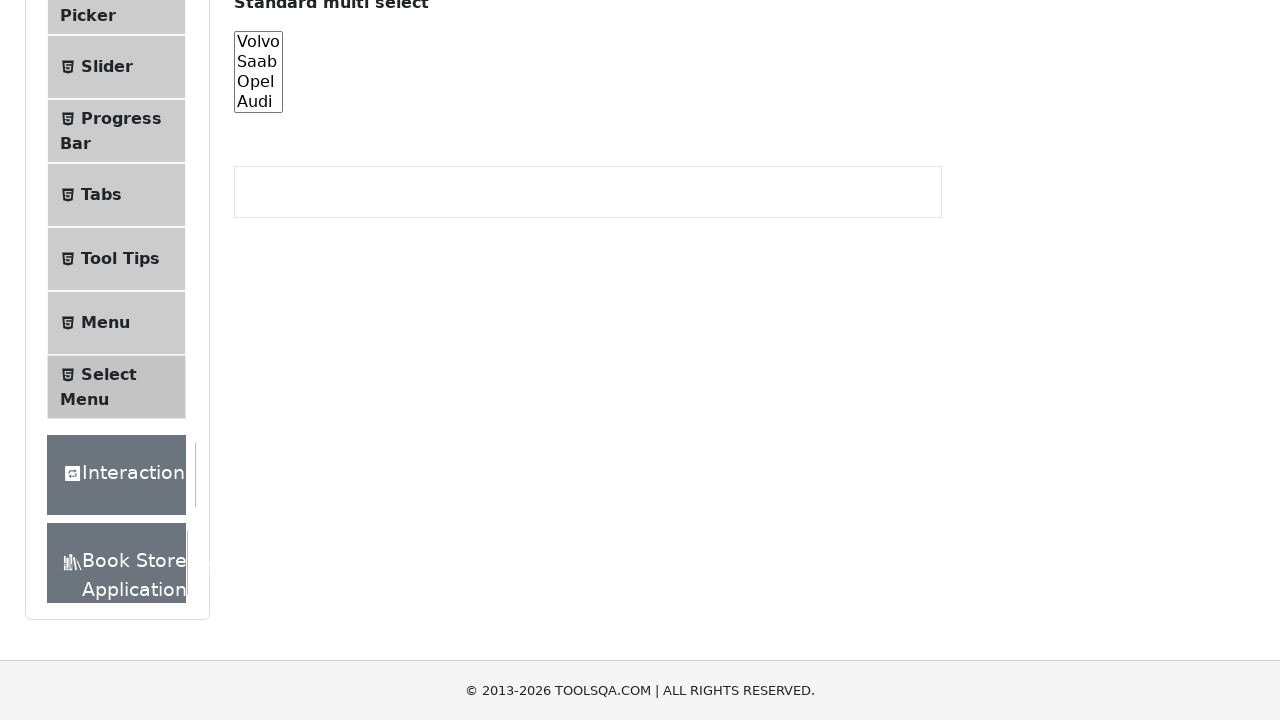

Select Menu page loaded and is visible
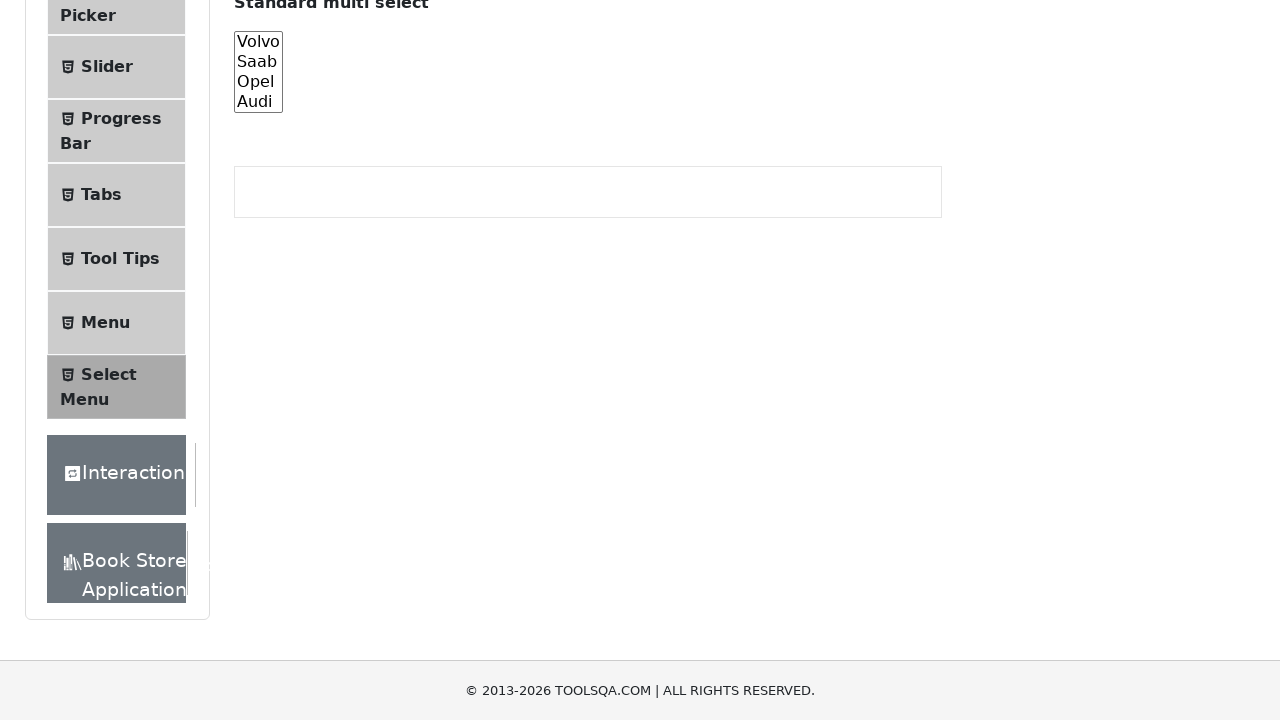

Clicked on Select One dropdown to open it at (405, 360) on #selectOne
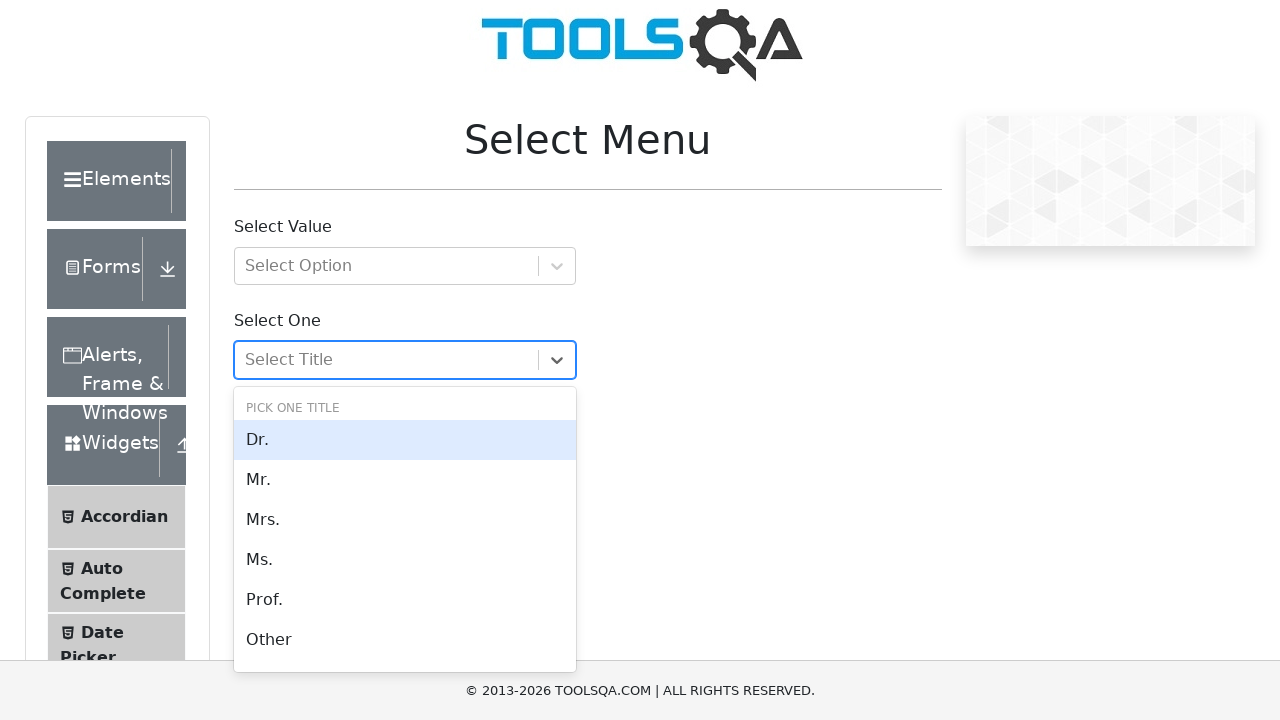

Selected 'Other' from the Select One dropdown at (405, 640) on text=Other
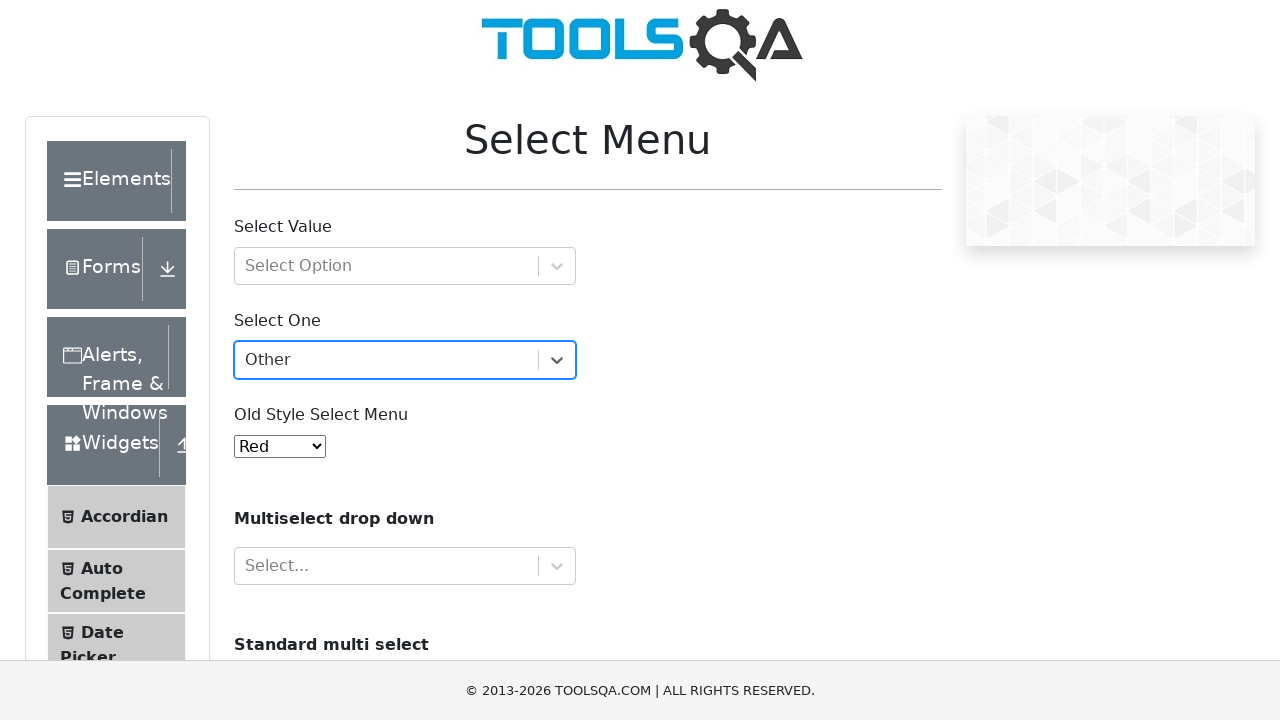

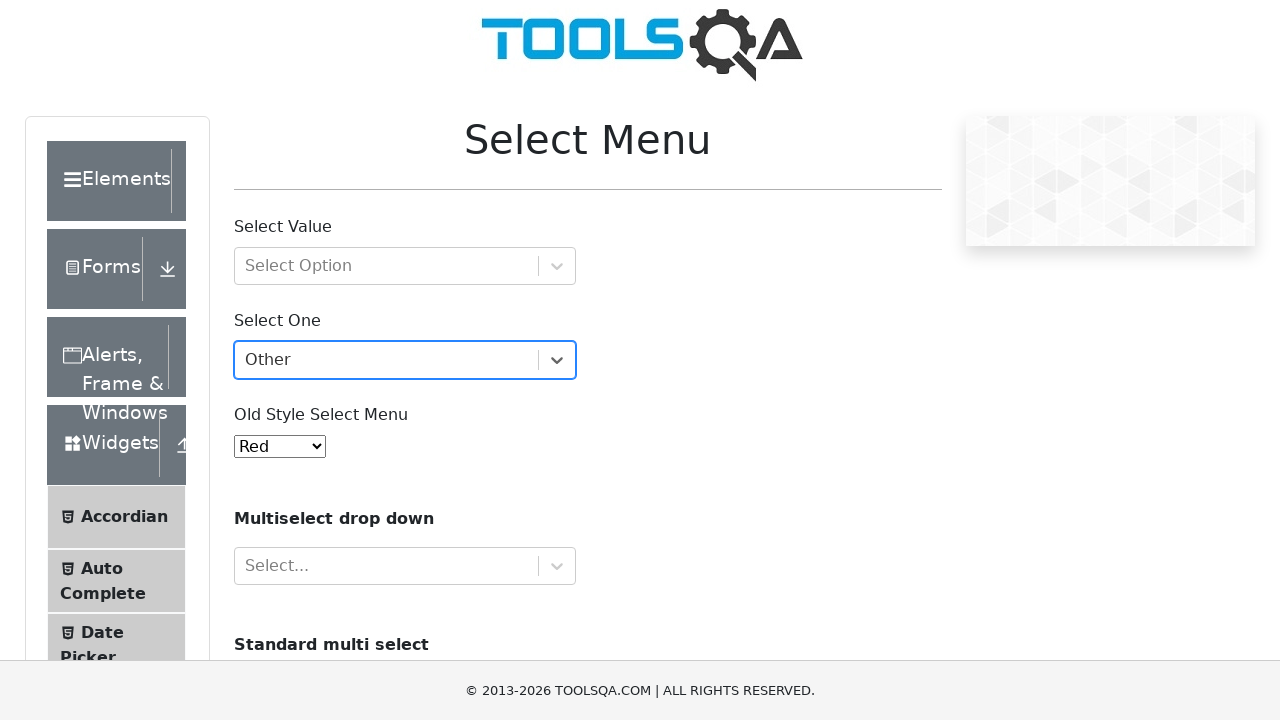